Tests window handling functionality by opening a new window, switching between windows, and verifying content in both windows

Starting URL: http://the-internet.herokuapp.com/windows

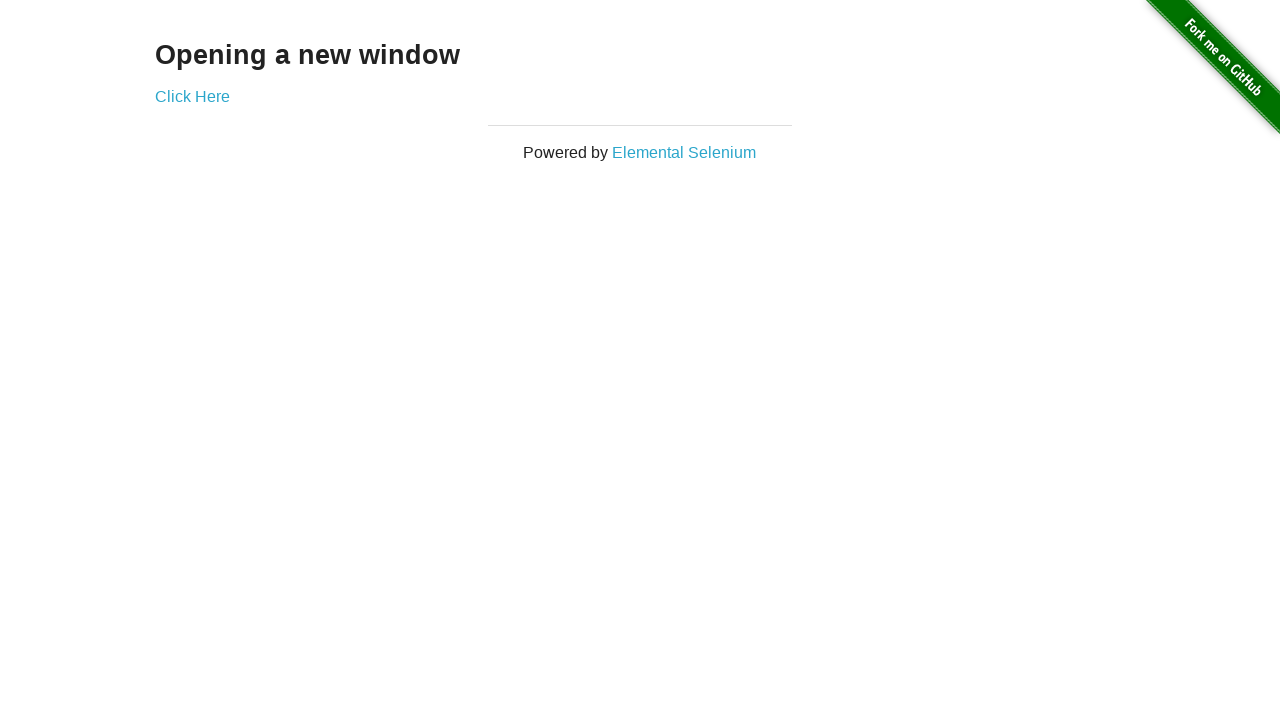

Clicked link to open new window at (192, 96) on xpath=//div[@id='content']/div/a
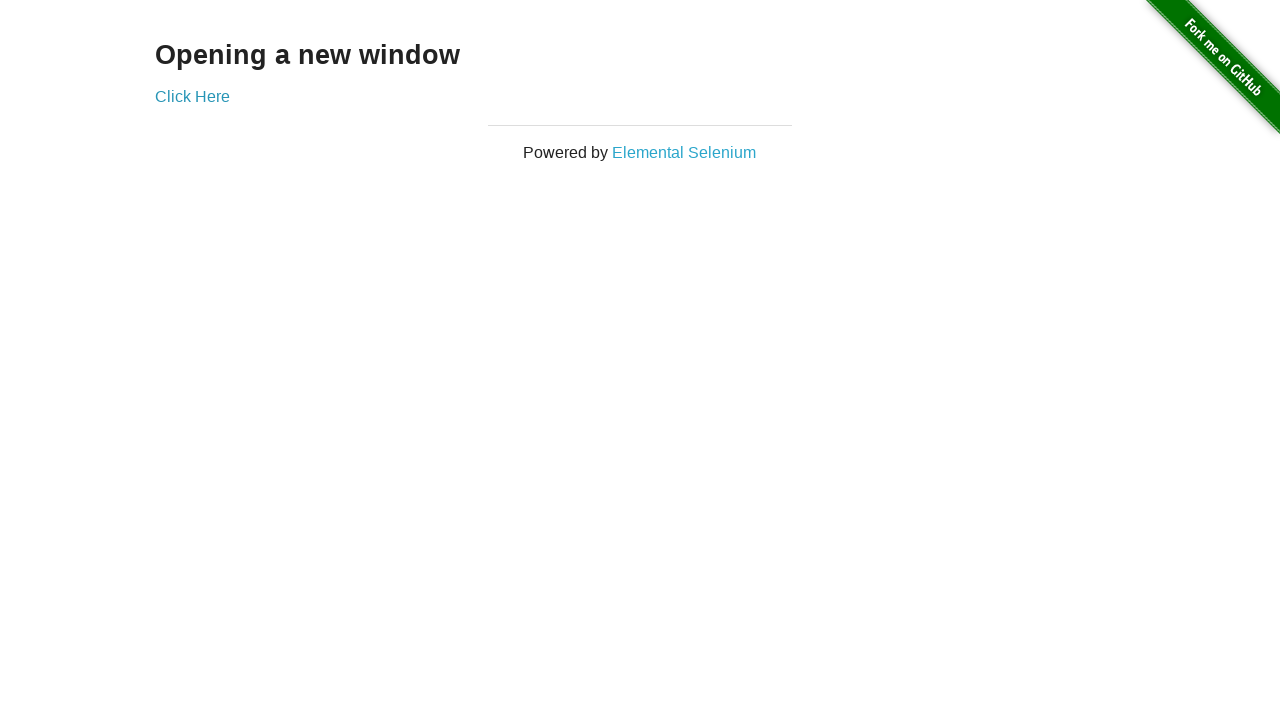

Retrieved heading text from new window: New Window
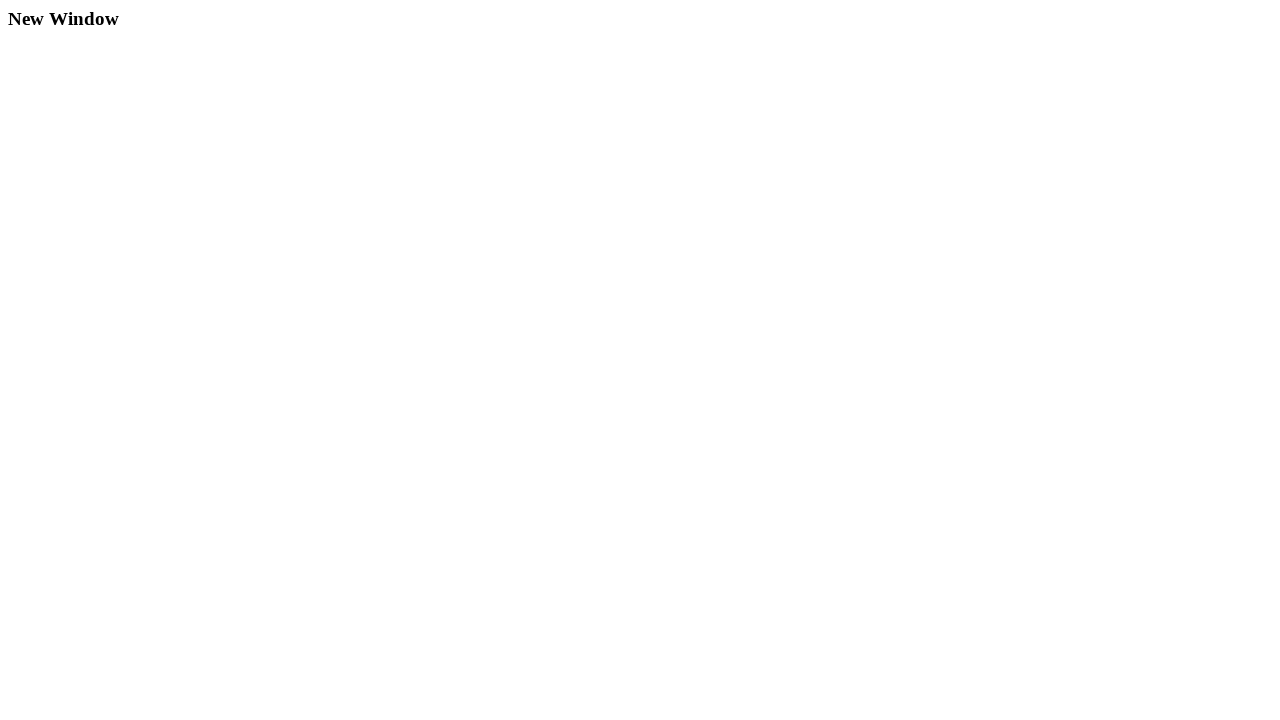

Retrieved heading text from original window: Opening a new window
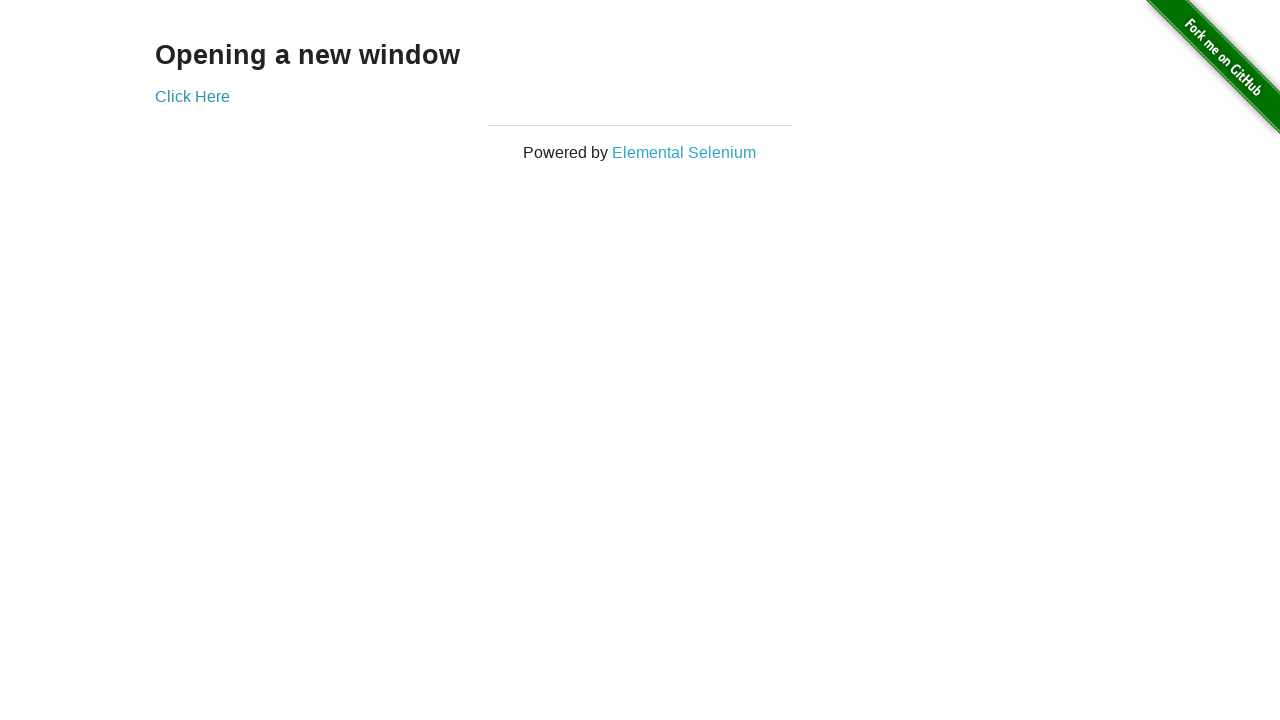

Closed the new window
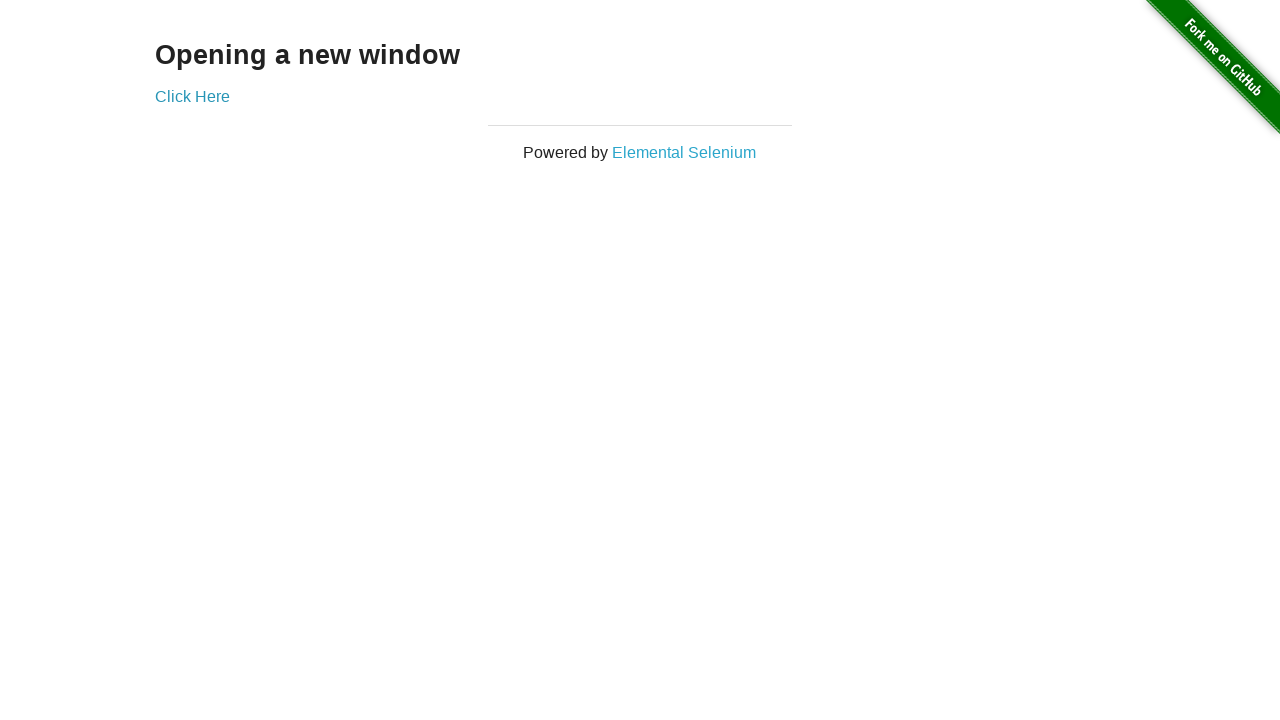

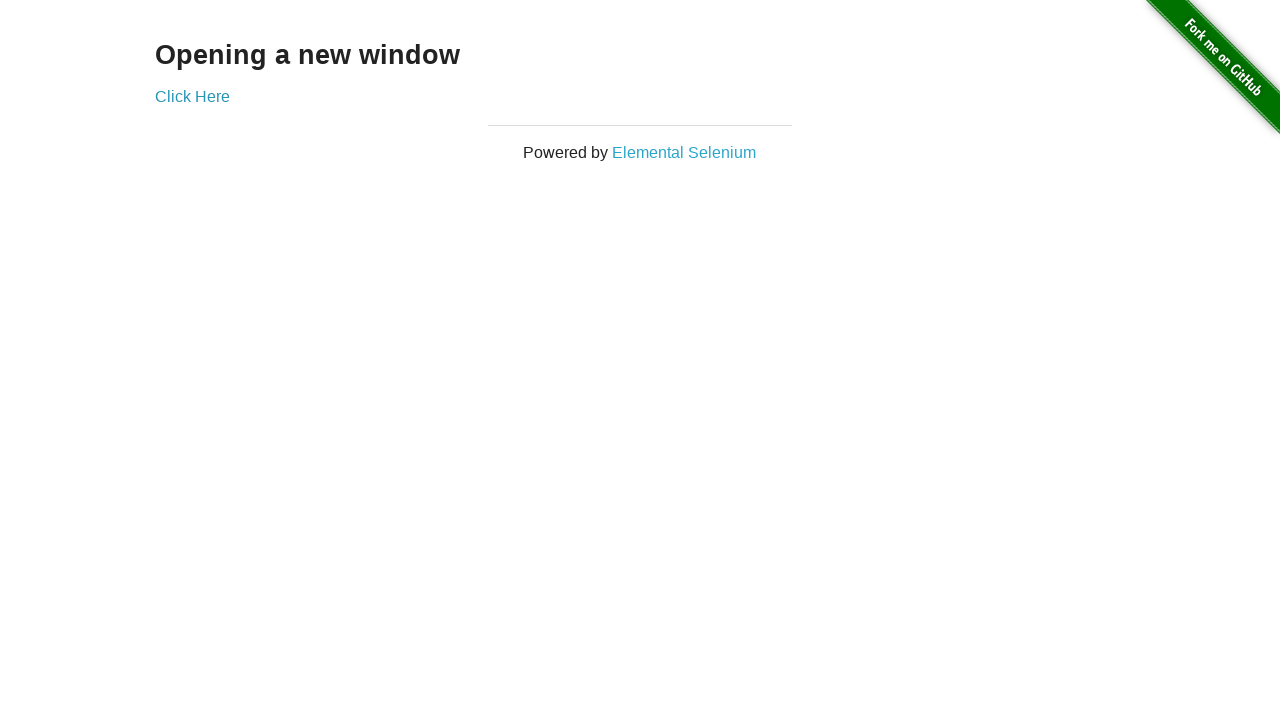